Tests drag and drop functionality within an iframe on jQuery UI demo page, then navigates to another demo page

Starting URL: https://jqueryui.com/droppable/

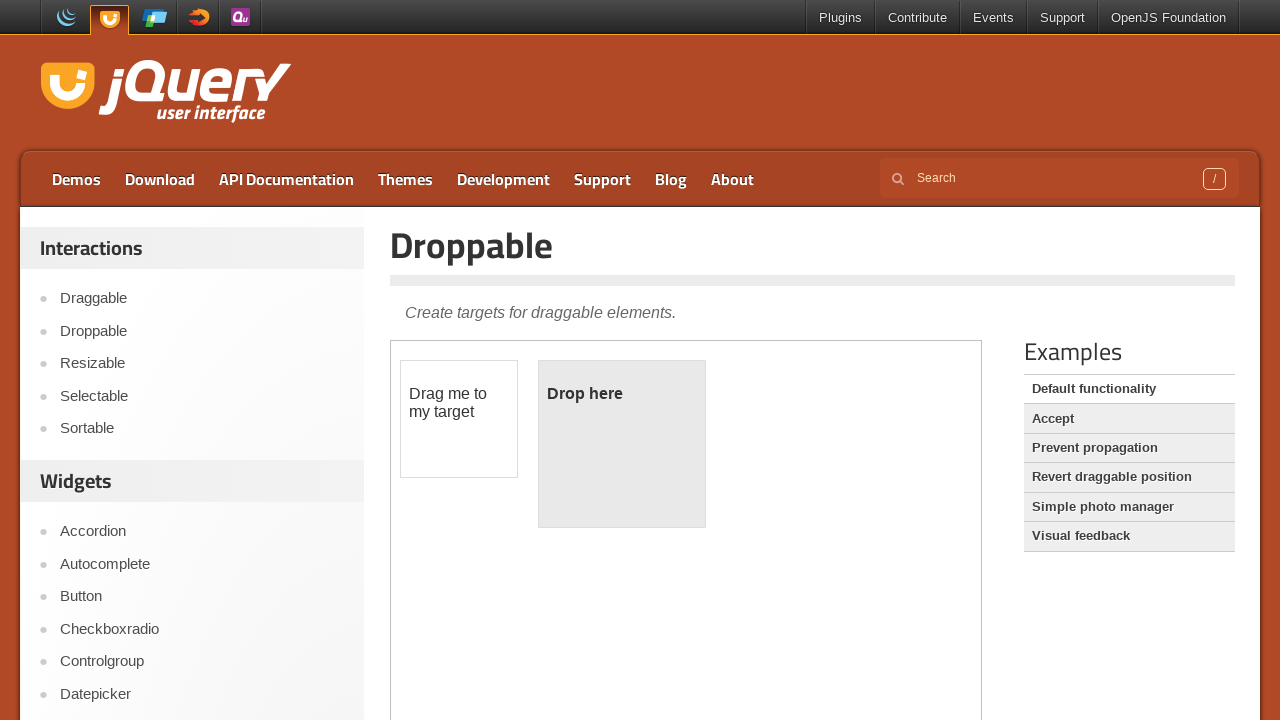

Retrieved all iframes on page: 1 found
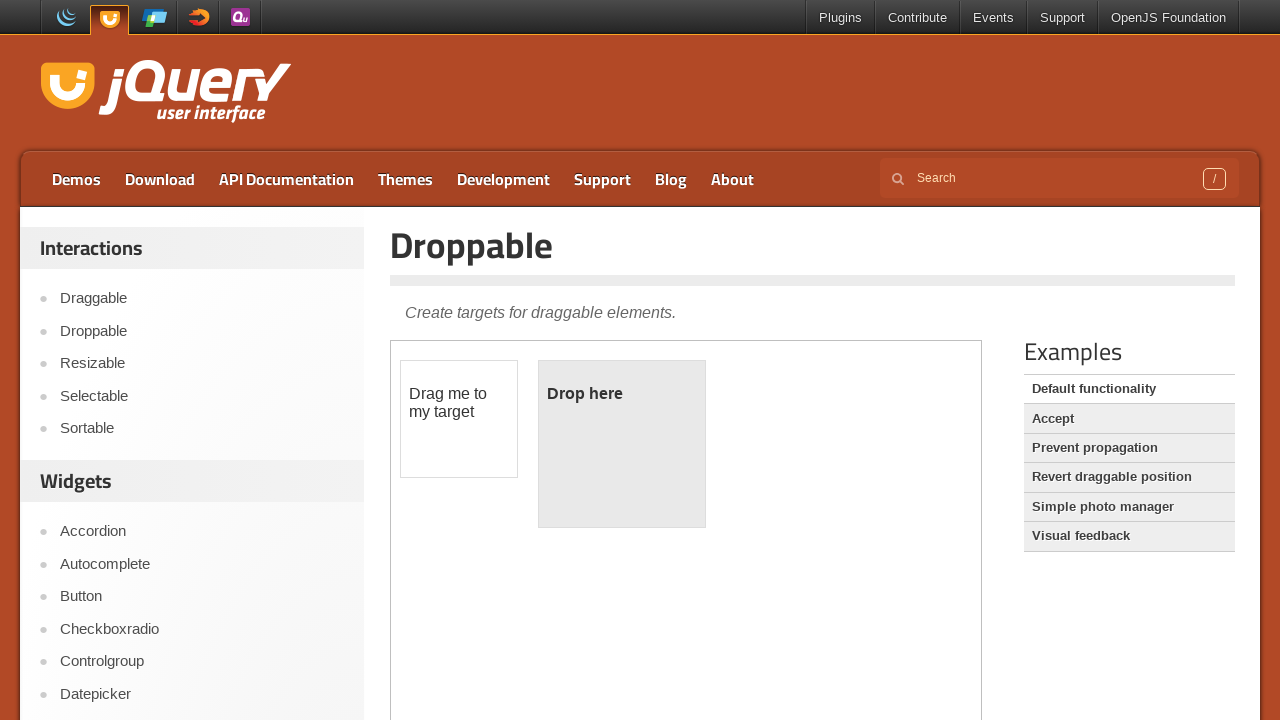

Selected the first iframe on the page
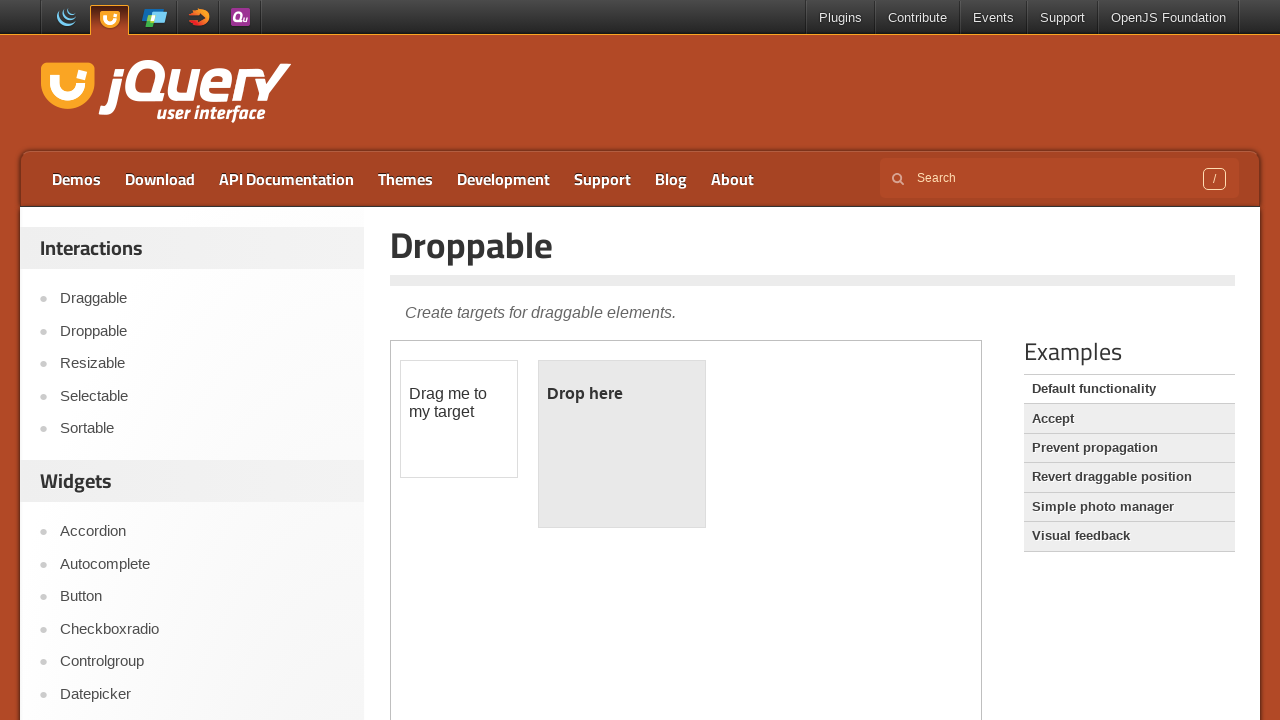

Located draggable element within iframe
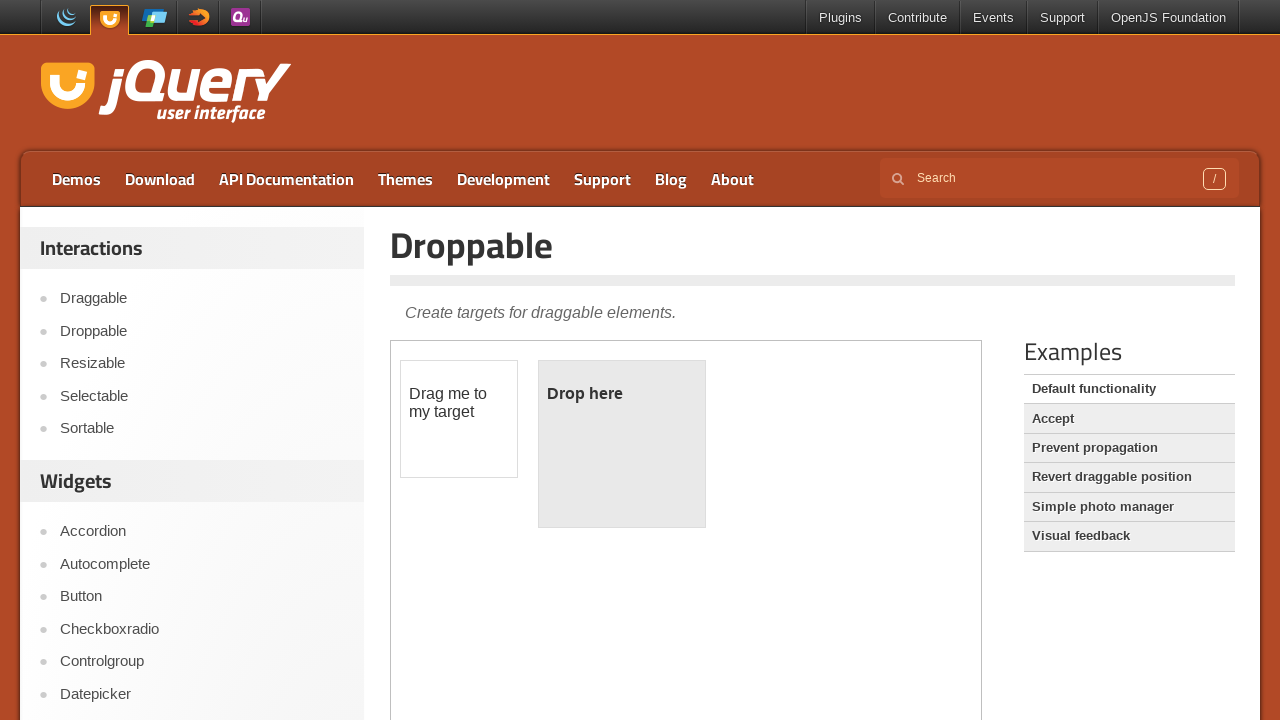

Located droppable element within iframe
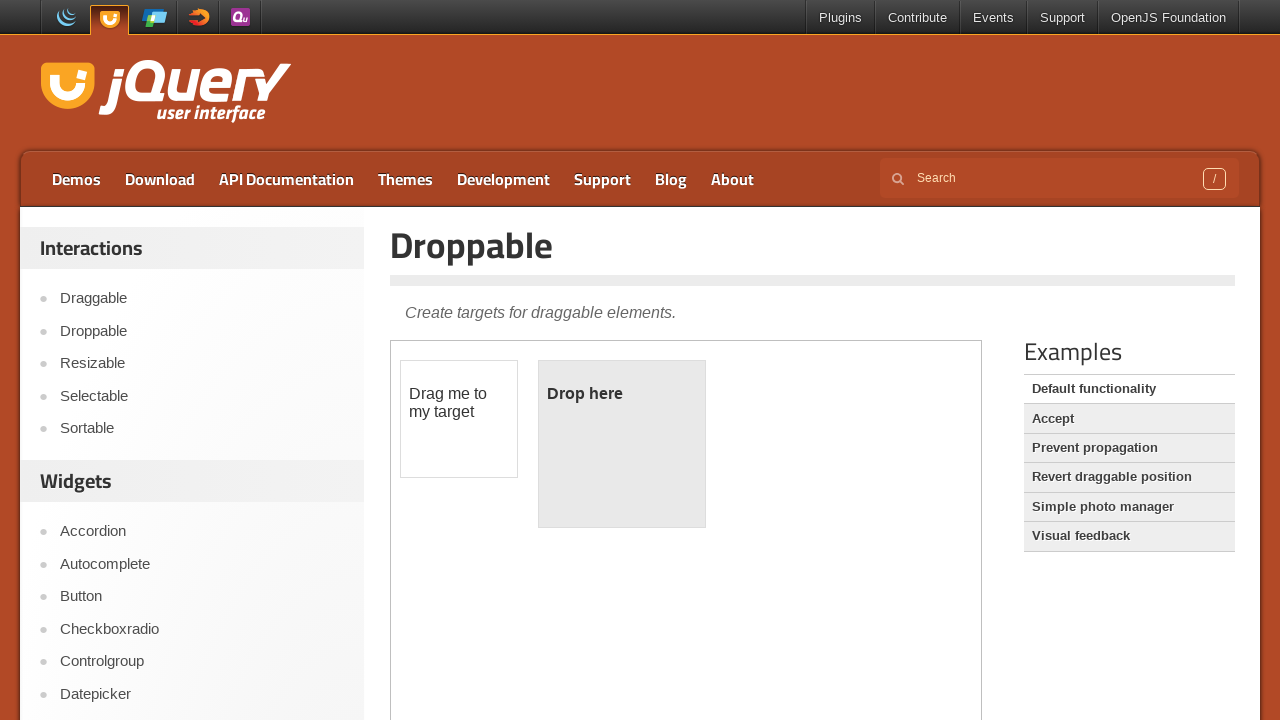

Dragged element to droppable target within iframe at (622, 444)
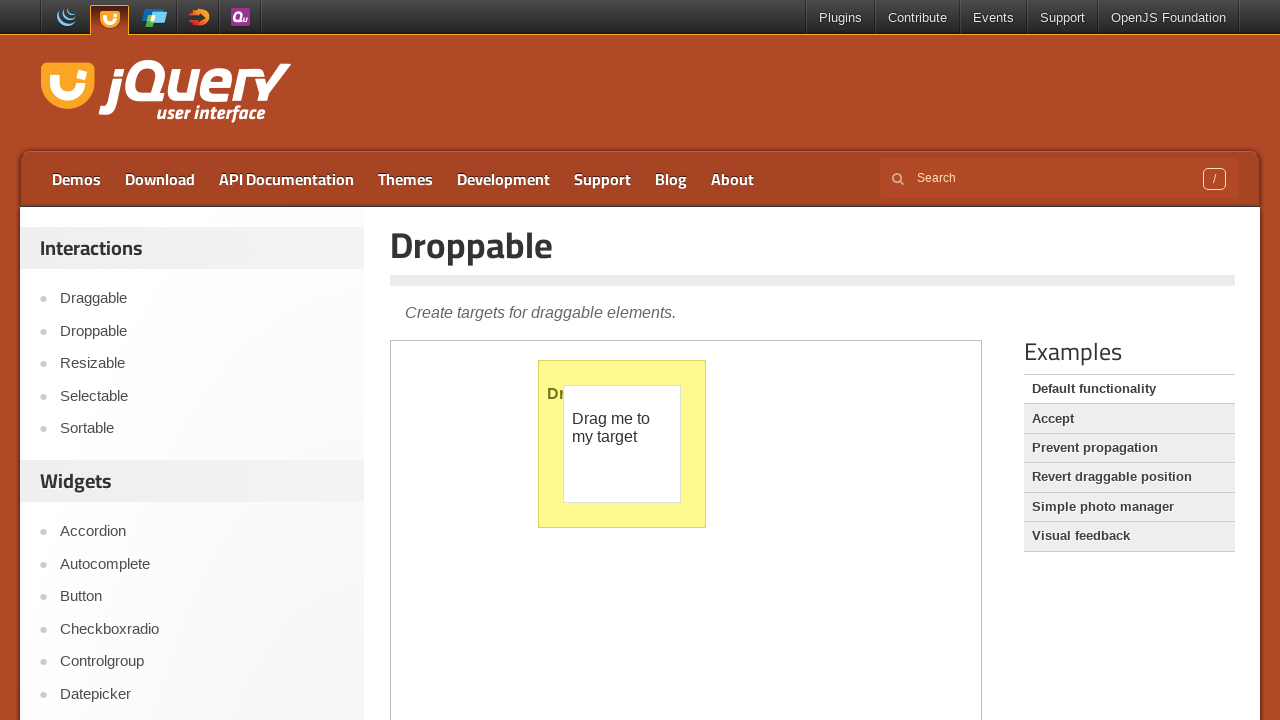

Clicked on accordion demo link to navigate to new page at (202, 532) on a[href='https://jqueryui.com/accordion/']
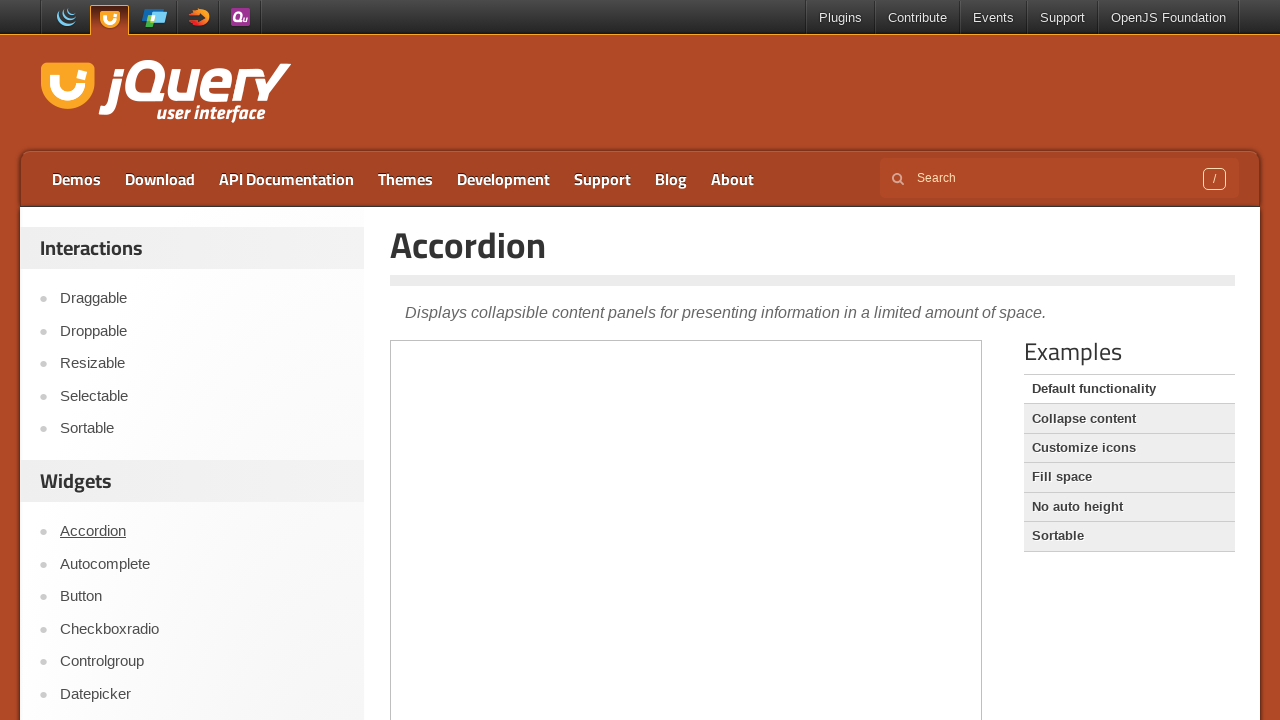

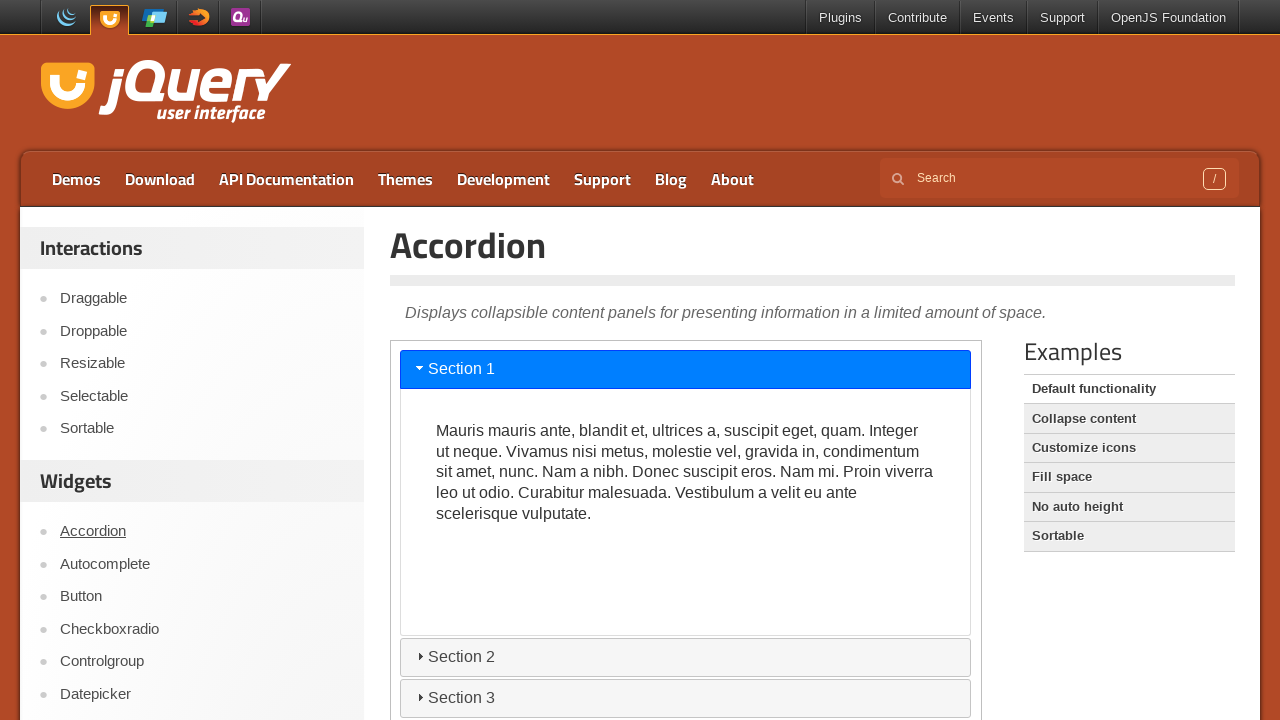